Tests checkbox assertion functionality by verifying a "friends and family" checkbox is initially unchecked, clicking it, and then verifying it becomes checked.

Starting URL: https://rahulshettyacademy.com/dropdownsPractise/

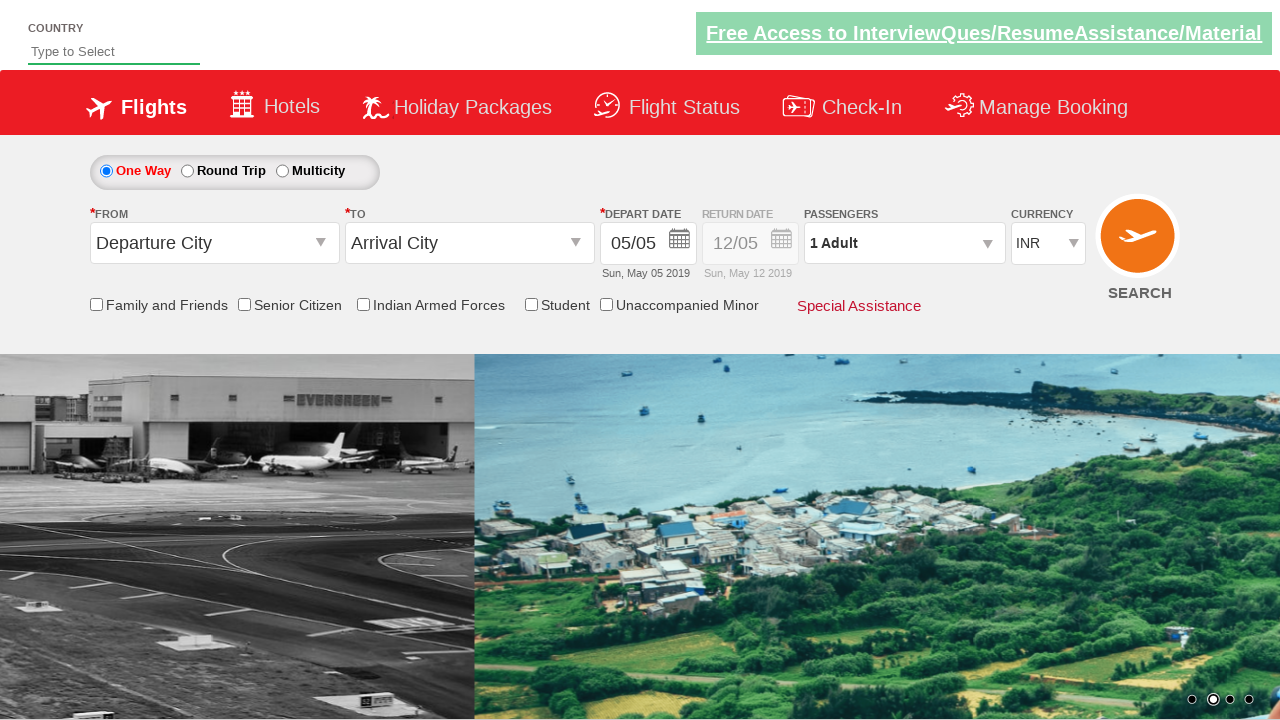

Located friends and family checkbox element
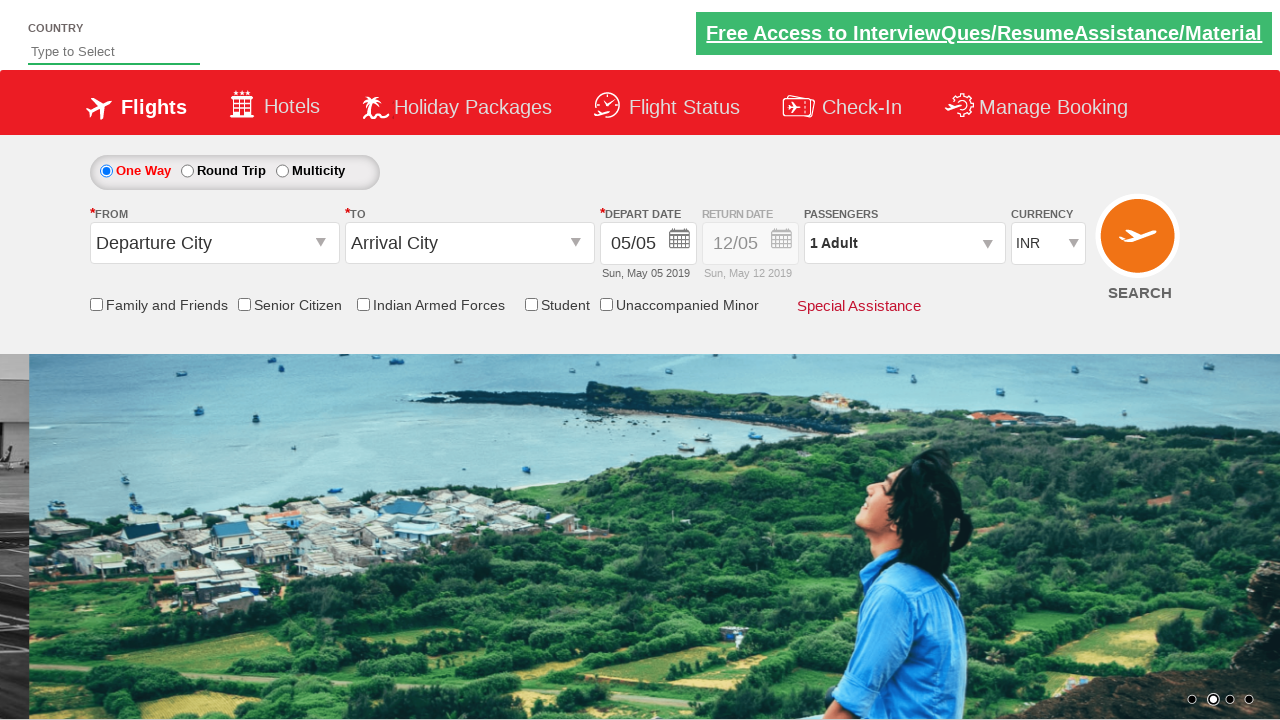

Verified checkbox is initially unchecked
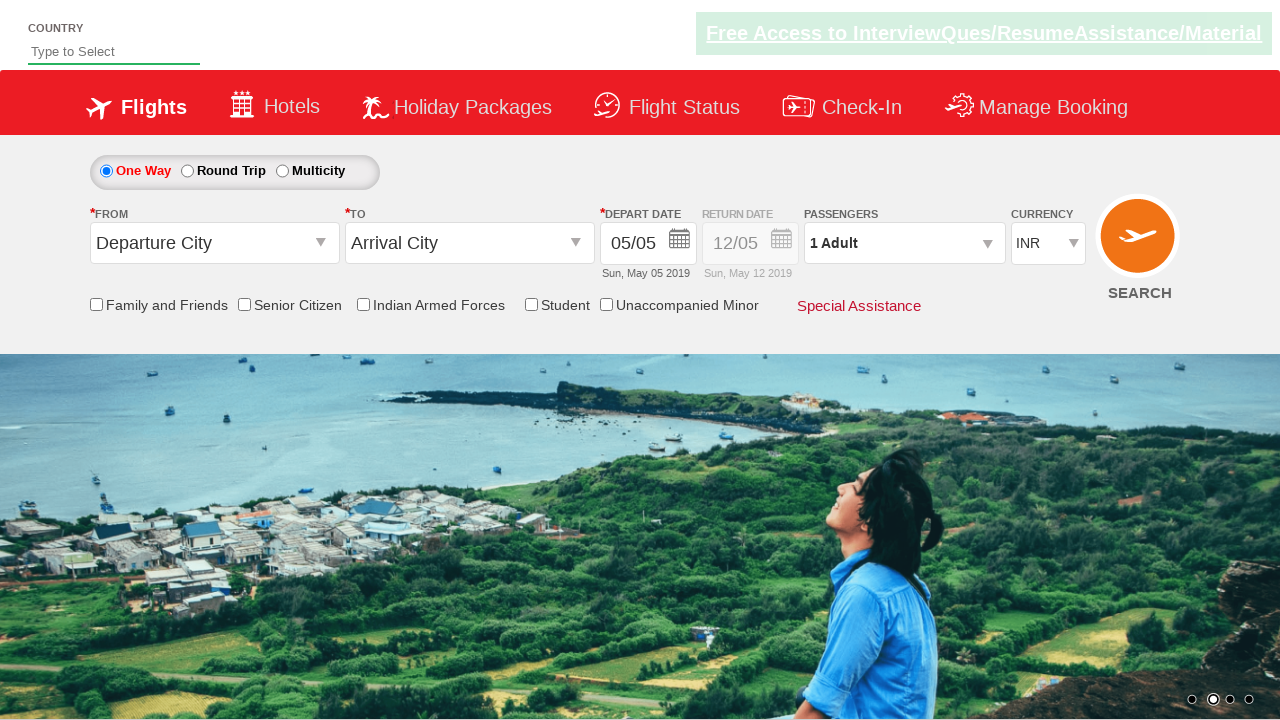

Clicked the friends and family checkbox at (96, 304) on input[id*='friendsandfamily']
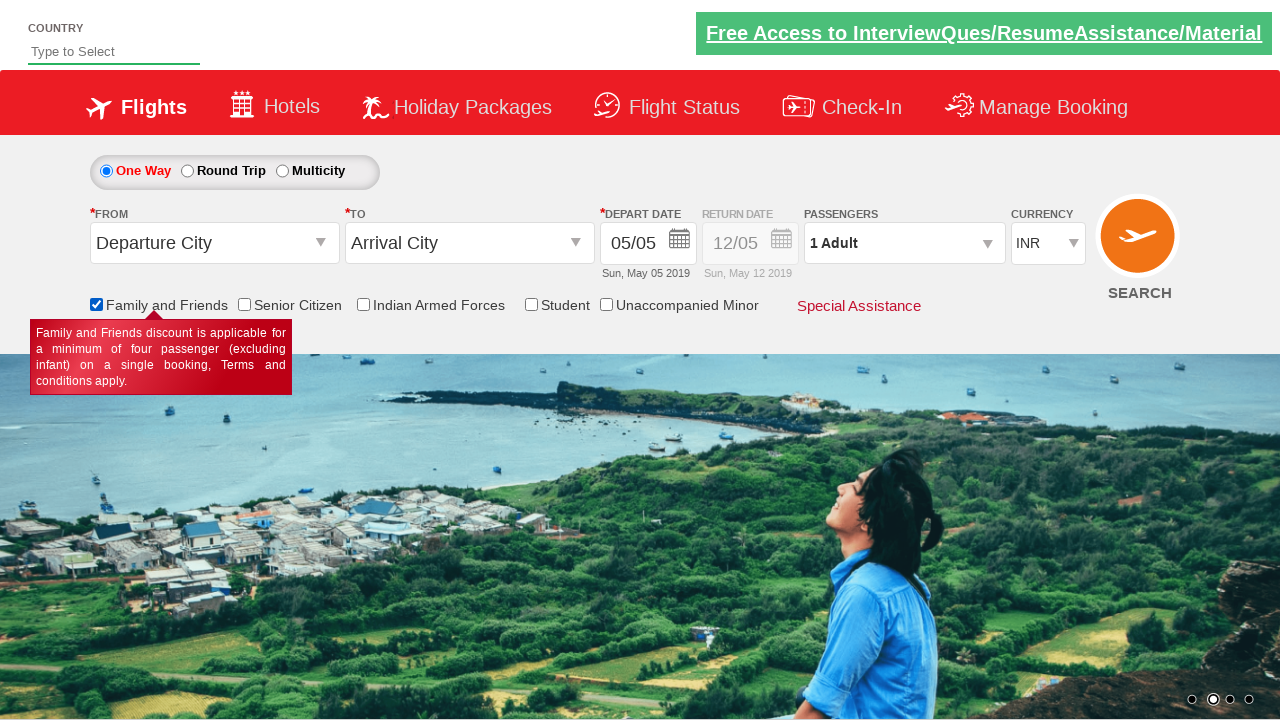

Verified checkbox is now checked after clicking
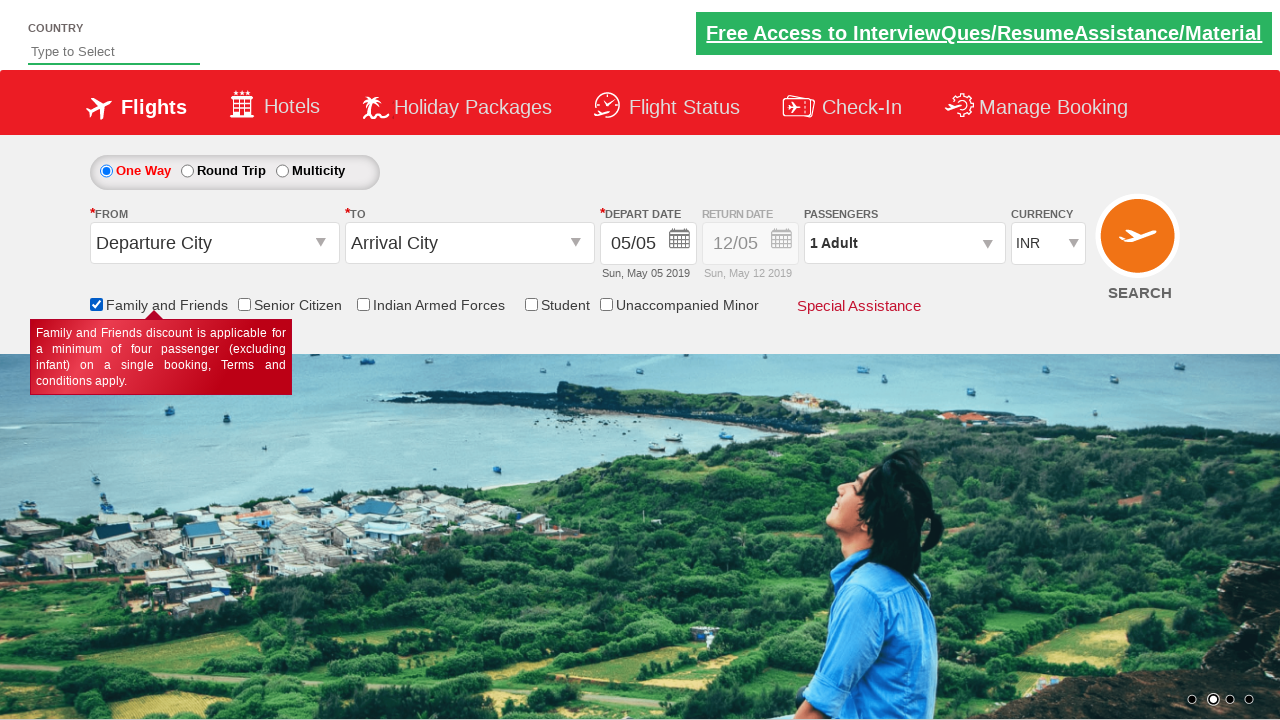

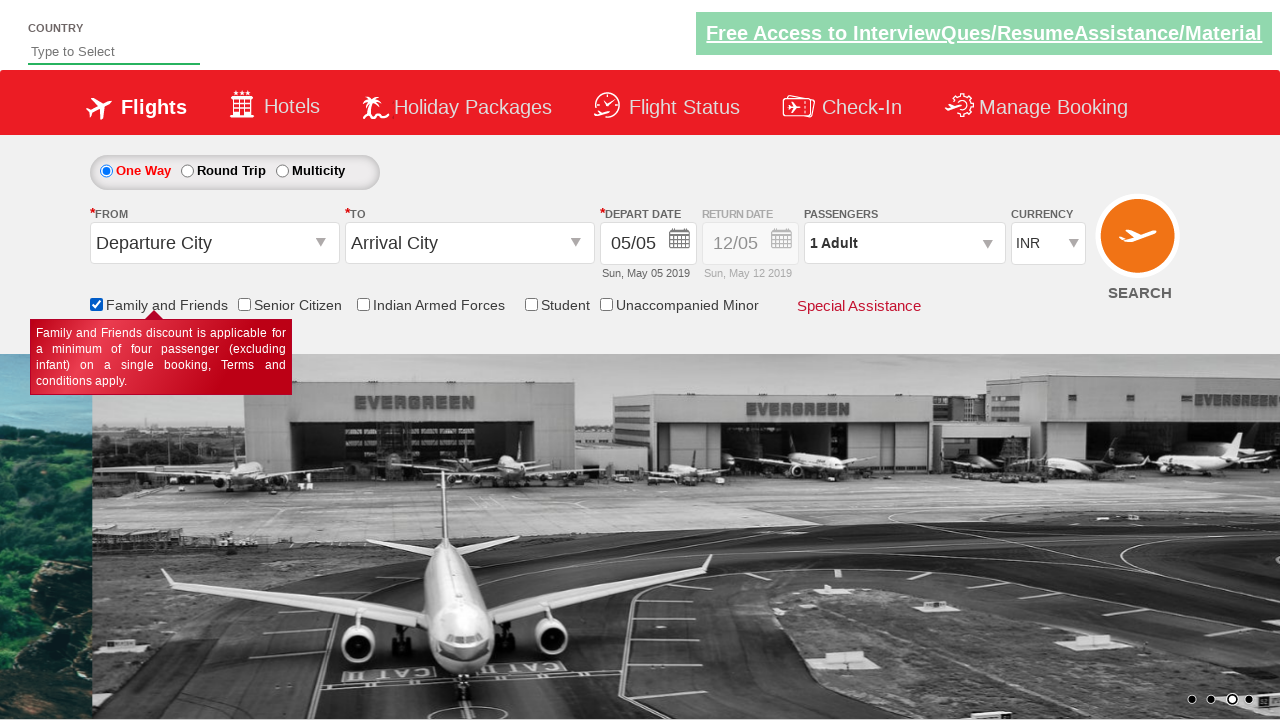